Tests a math challenge form by reading a value from the page, calculating the result using a mathematical formula (log of absolute value of 12 times sin of x), filling in the answer, checking a checkbox, selecting a radio button, and submitting the form.

Starting URL: https://suninjuly.github.io/math.html

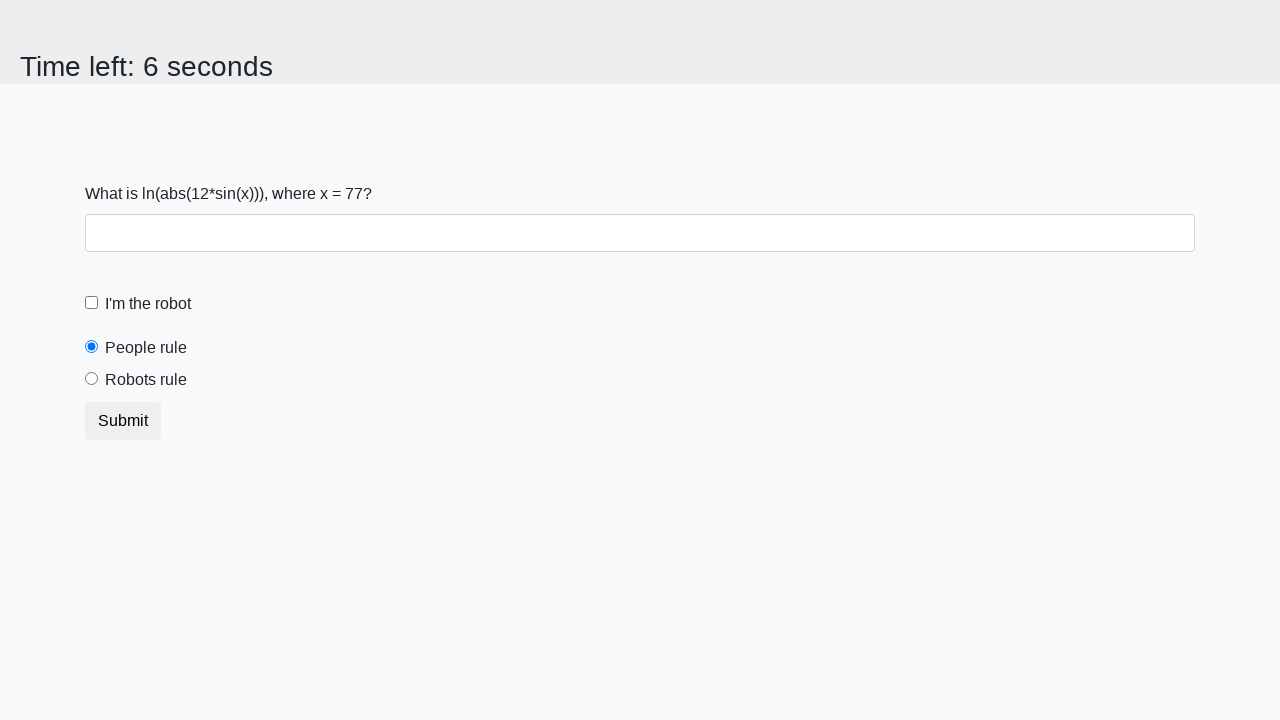

Retrieved x value from input_value element
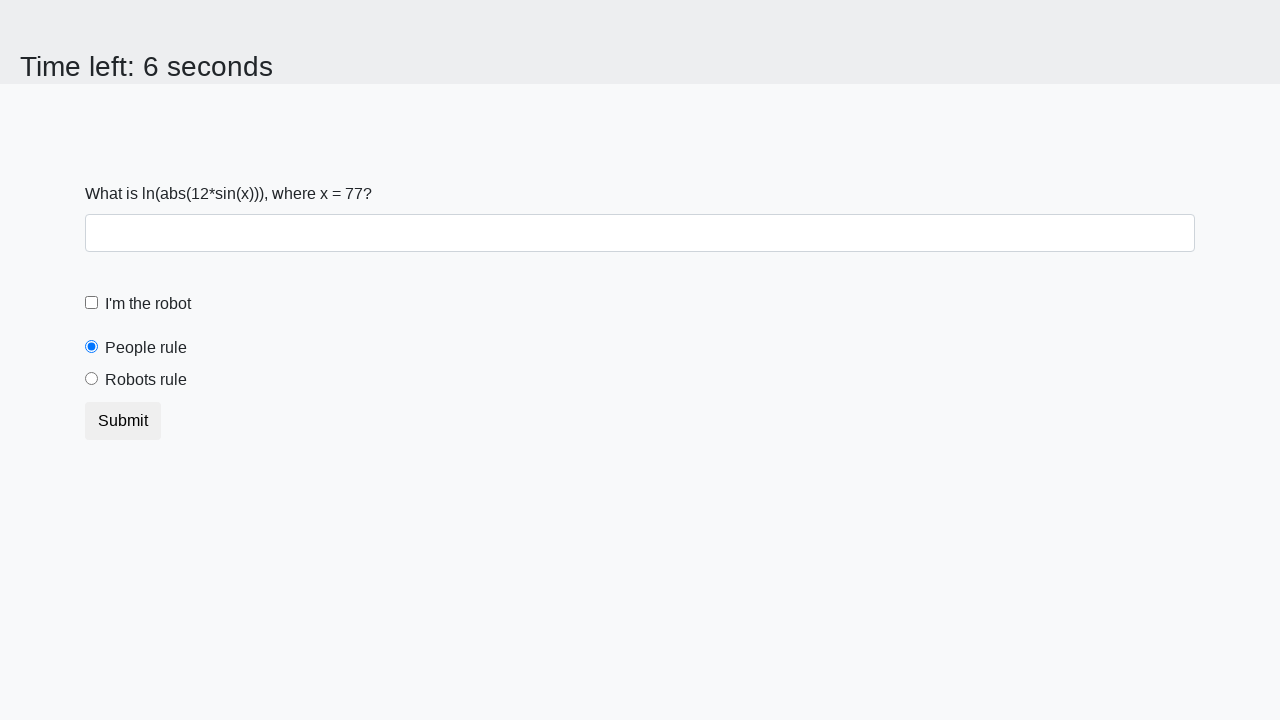

Calculated answer using formula log(abs(12*sin(77)))
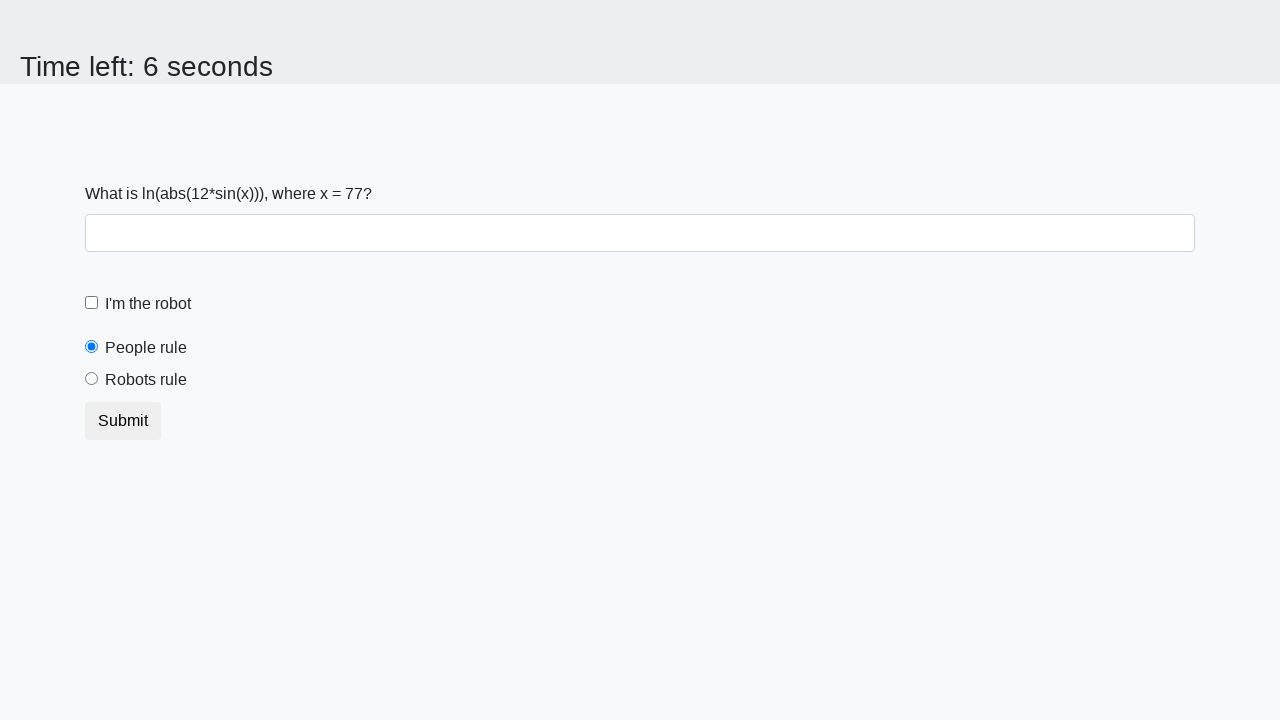

Filled answer field with calculated value: 2.4844266932079972 on #answer
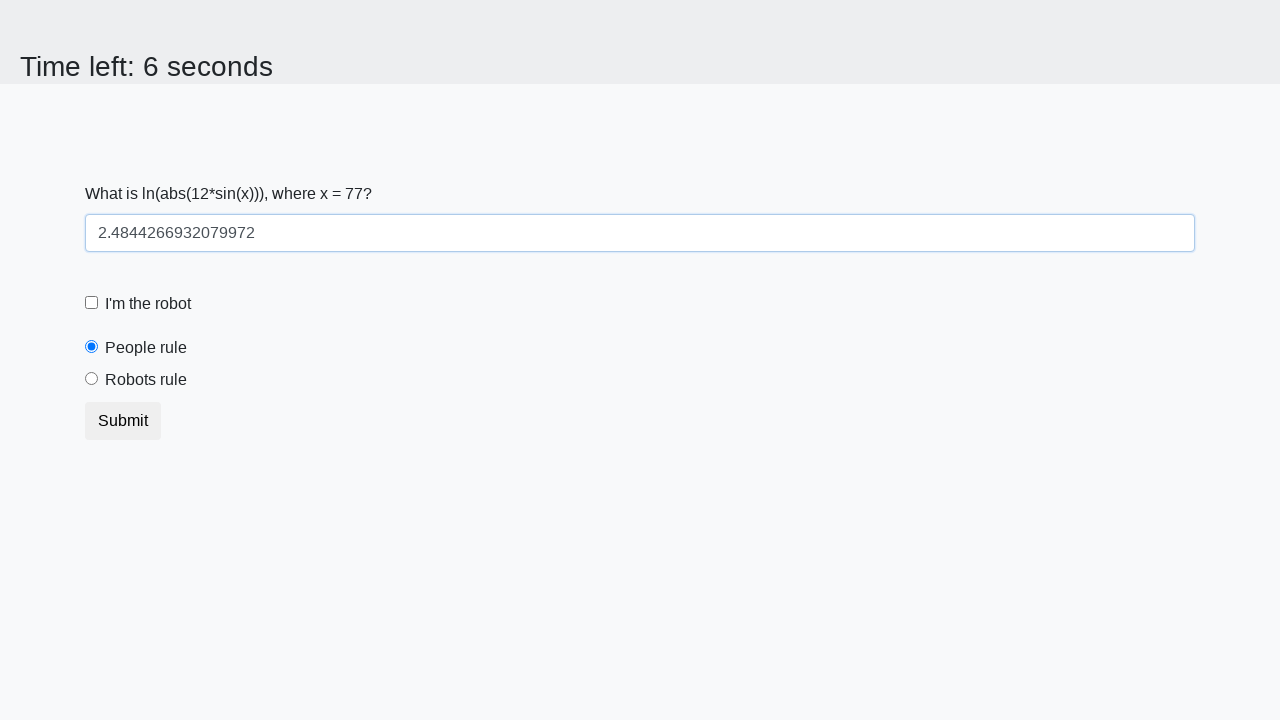

Checked the robot checkbox at (92, 303) on #robotCheckbox
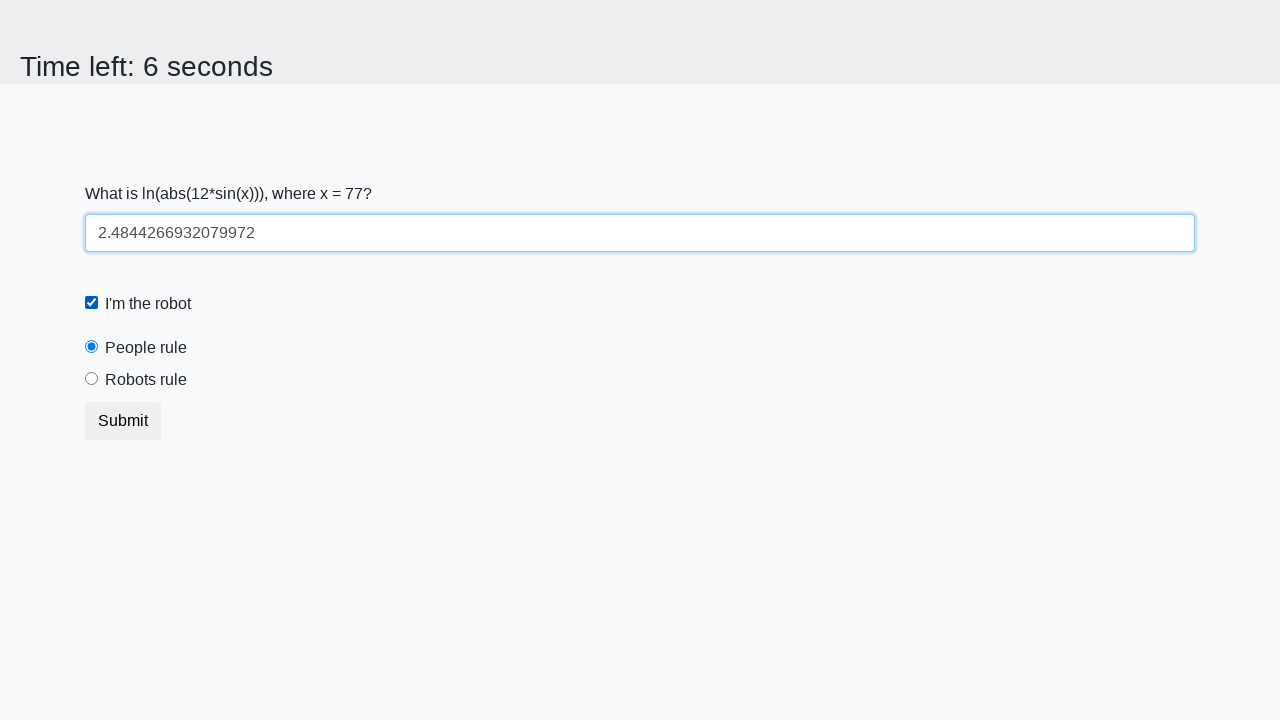

Selected the 'robots rule' radio button at (92, 379) on #robotsRule
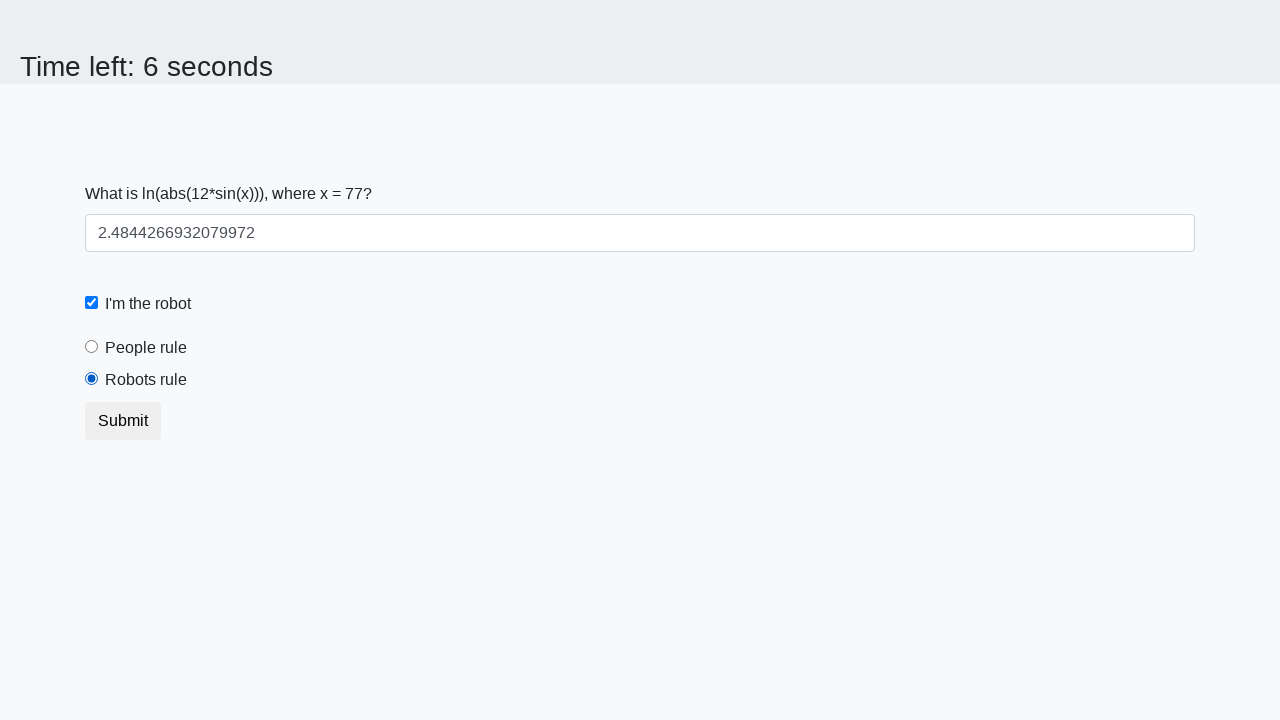

Clicked form submit button at (123, 421) on body > div > form > button
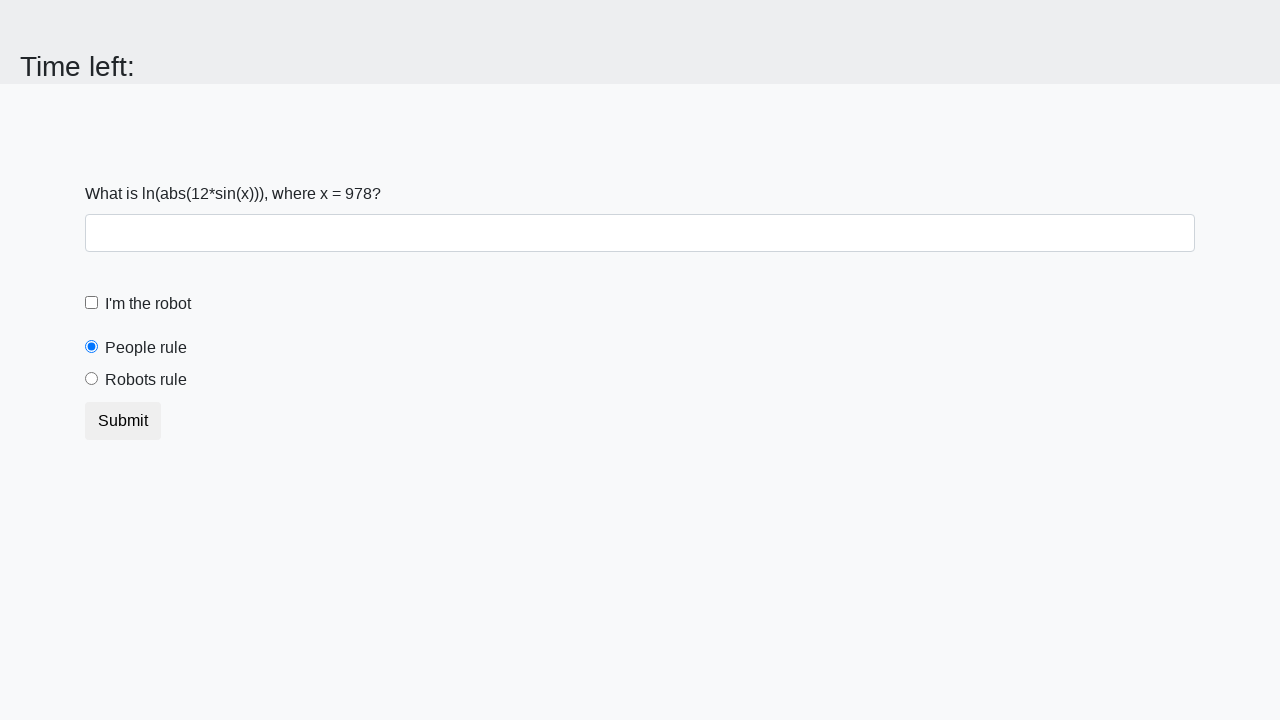

Waited 2 seconds for form processing
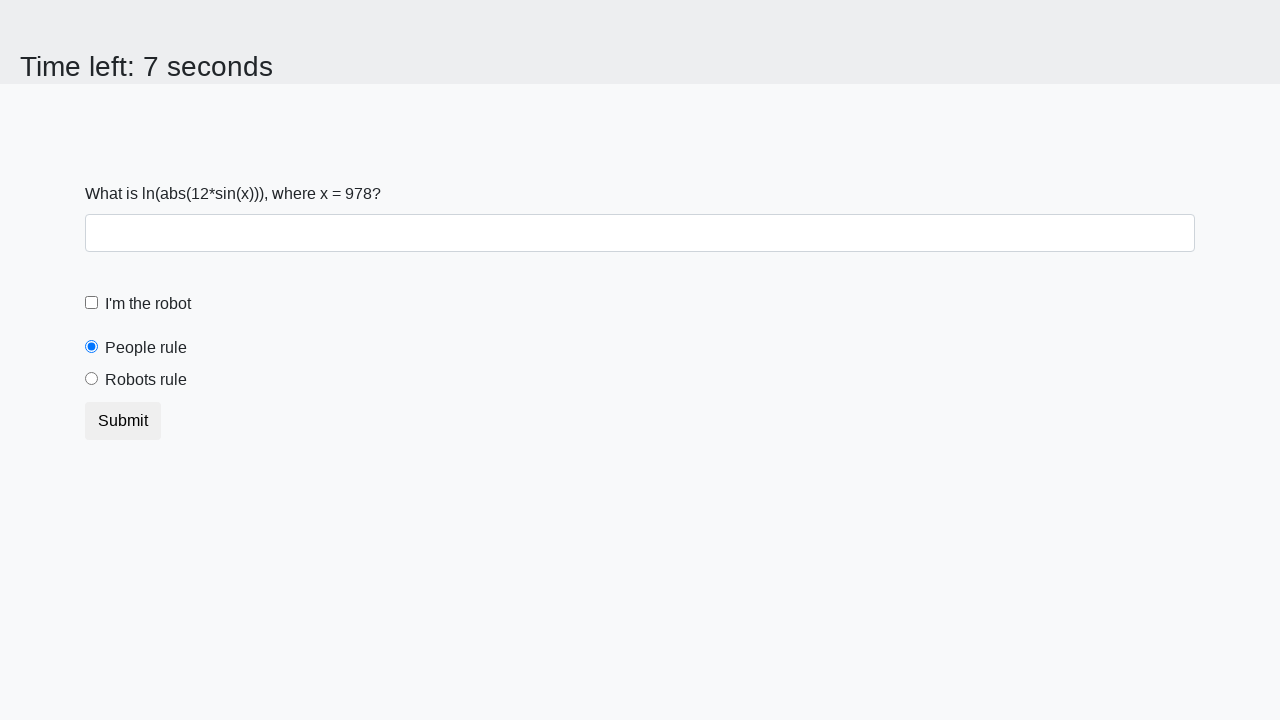

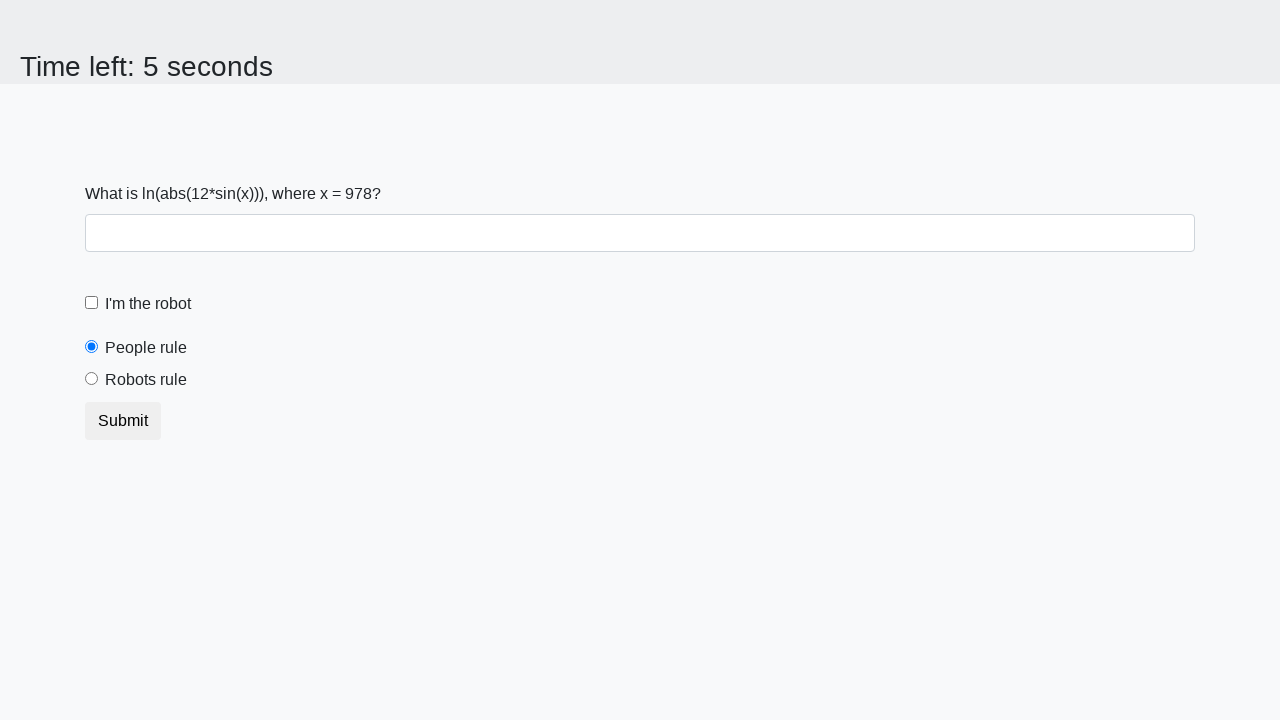